Navigates to the Ynet Israeli news website homepage and verifies the page loads successfully

Starting URL: https://www.ynet.co.il

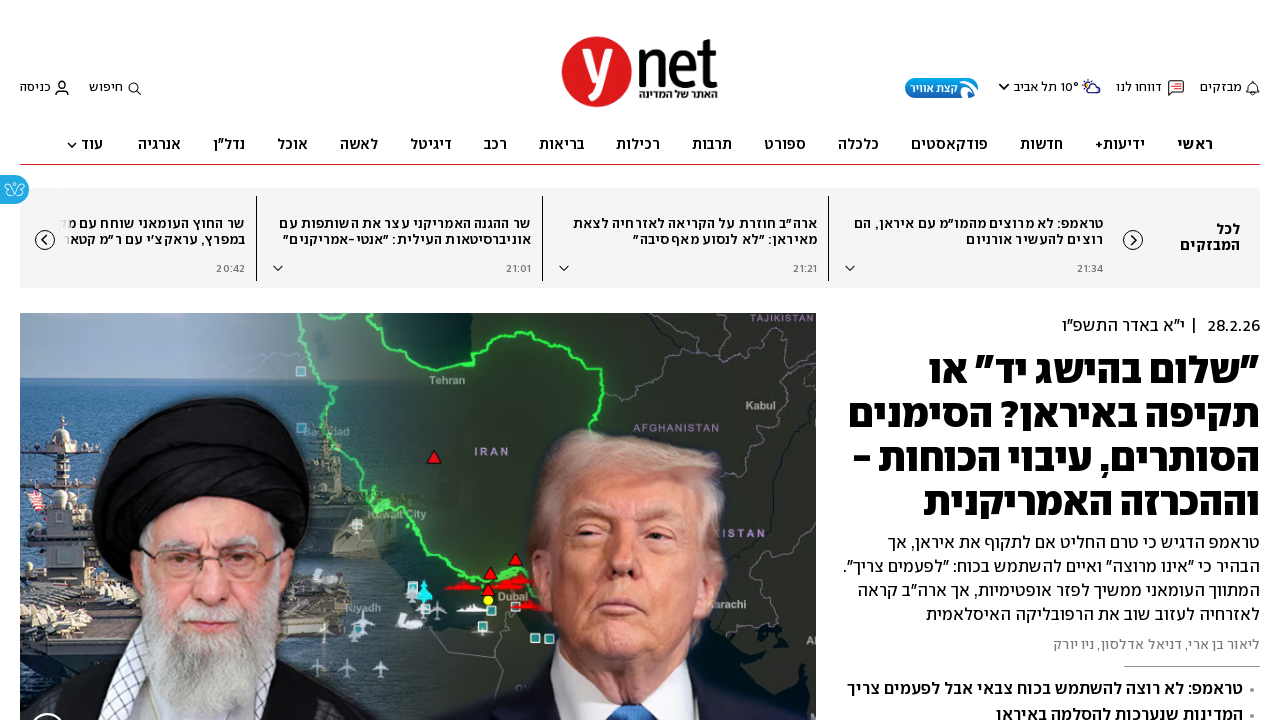

Waited for page DOM content to load
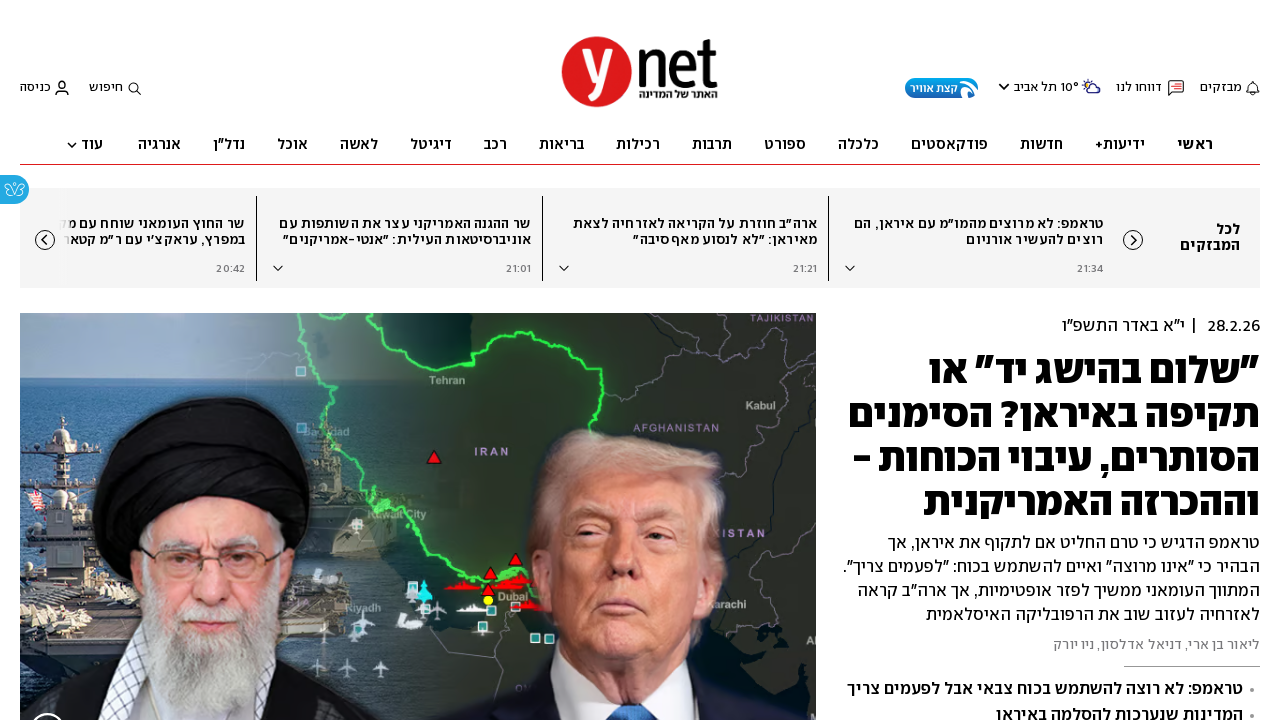

Verified body element is present on Ynet homepage
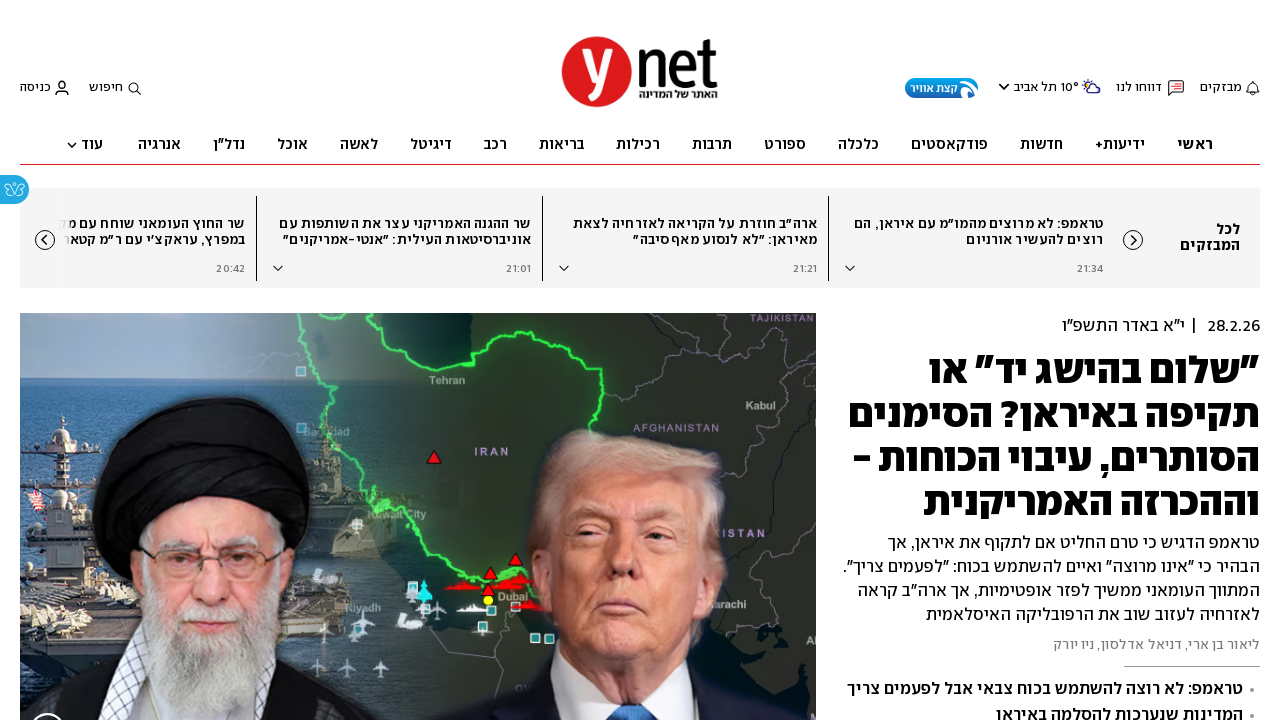

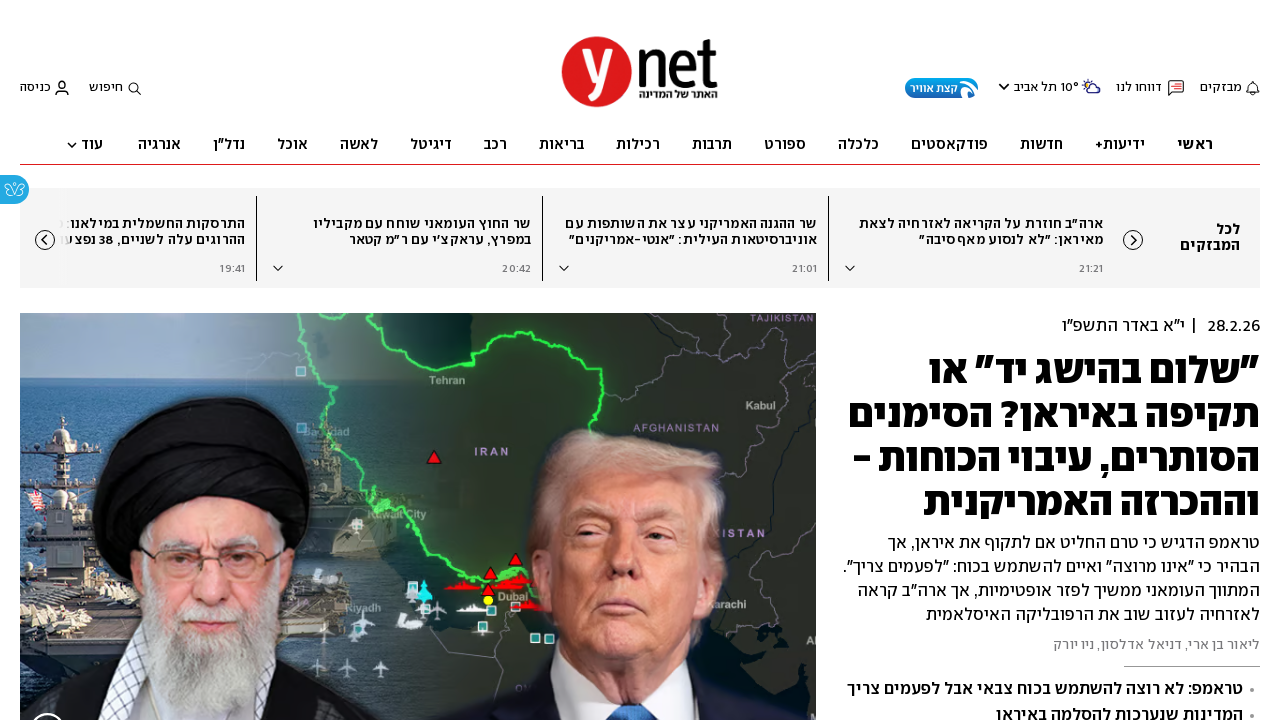